Tests multi-selection functionality by holding Ctrl key and clicking multiple items, verifying each becomes selected

Starting URL: https://demoqa.com/selectable/

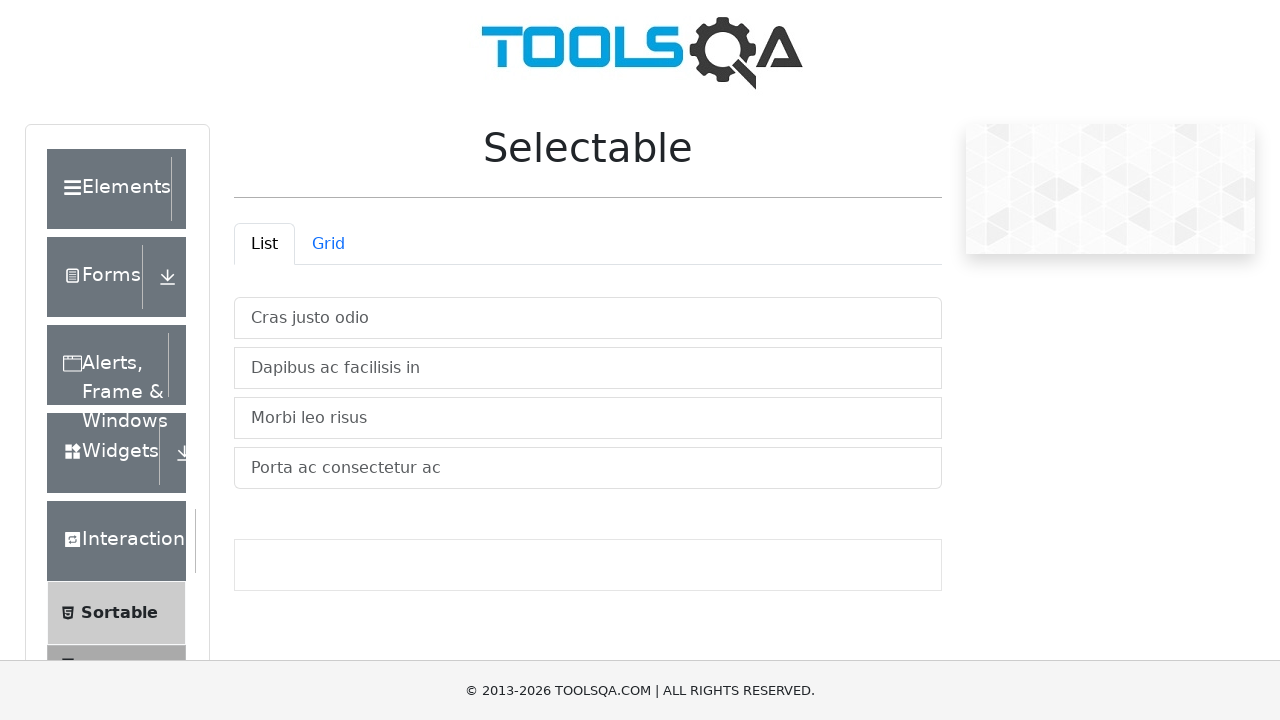

Located all selectable items in the vertical list container
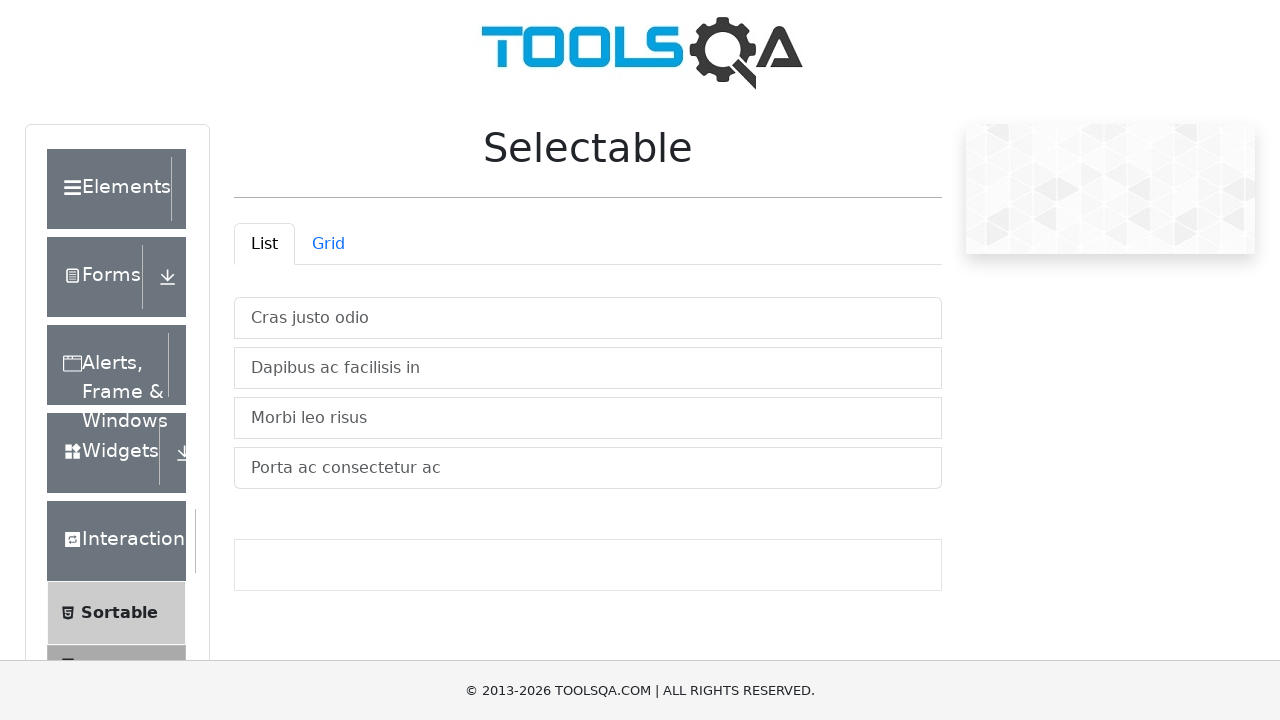

First item is visible and ready
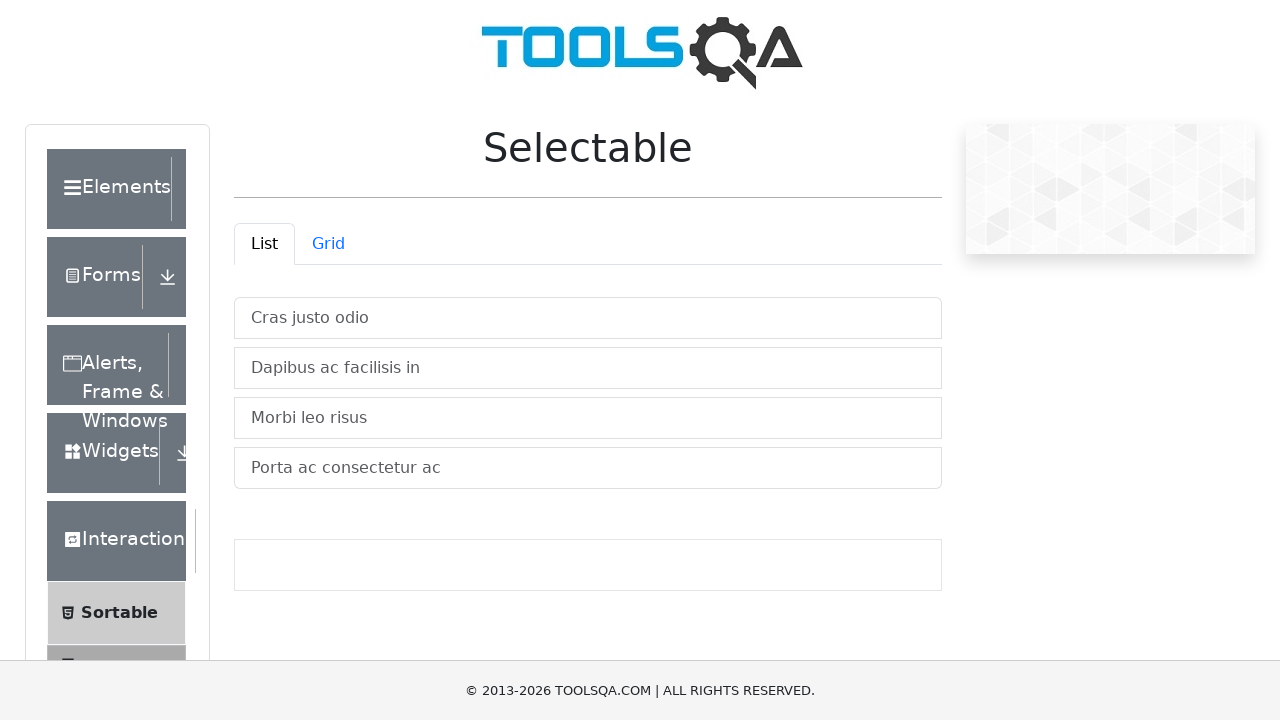

Clicked item 0 while holding Ctrl key to add it to selection at (588, 318) on #verticalListContainer > li >> nth=0
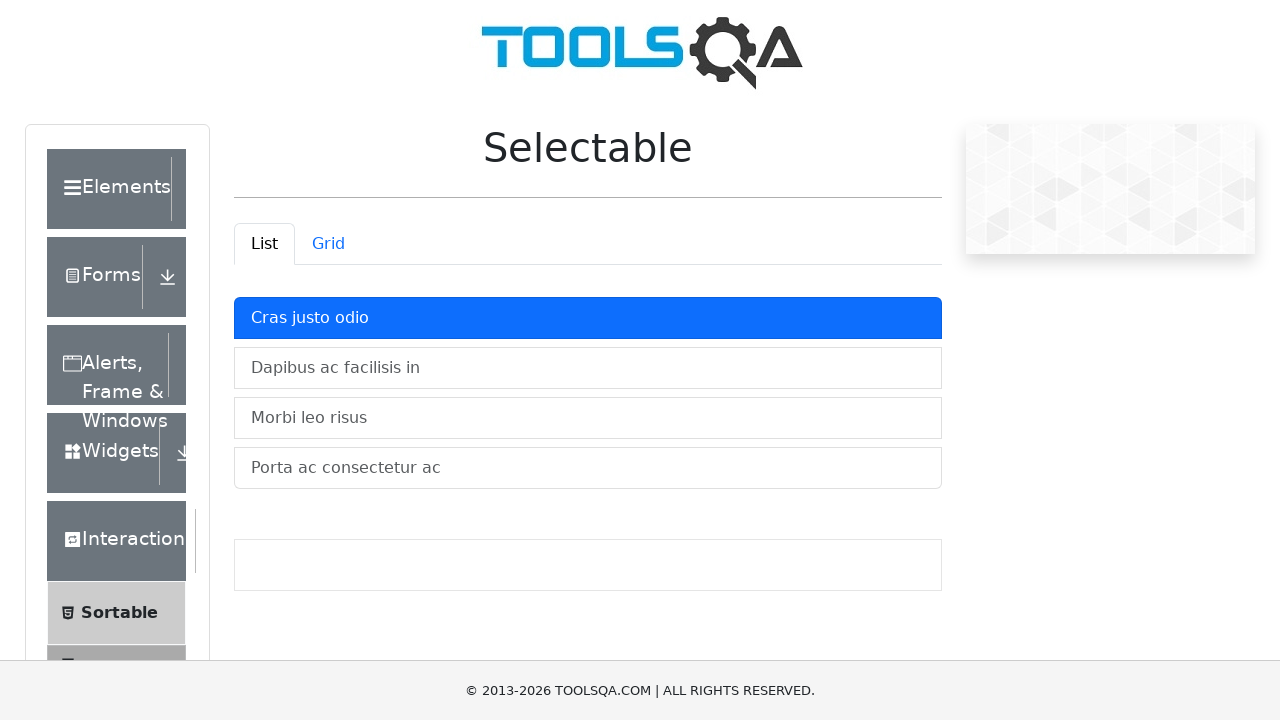

Item 0 is visible and confirmed as selected
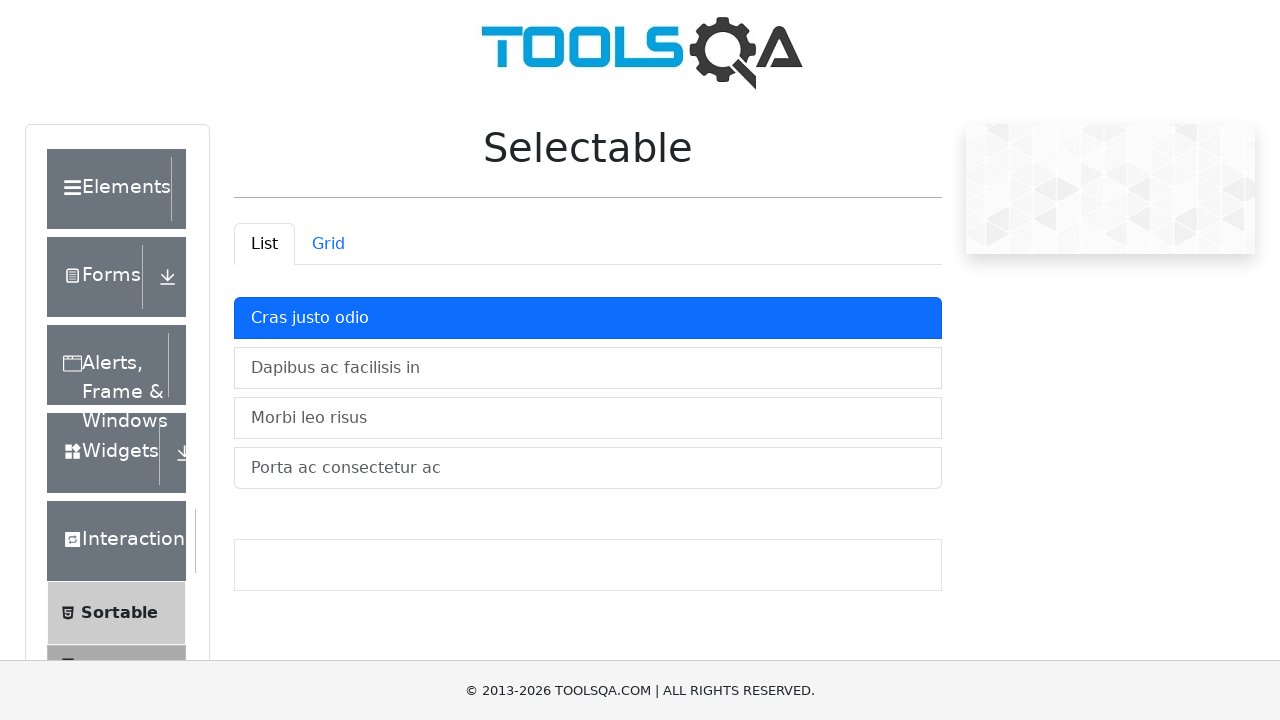

Clicked item 1 while holding Ctrl key to add it to selection at (588, 368) on #verticalListContainer > li >> nth=1
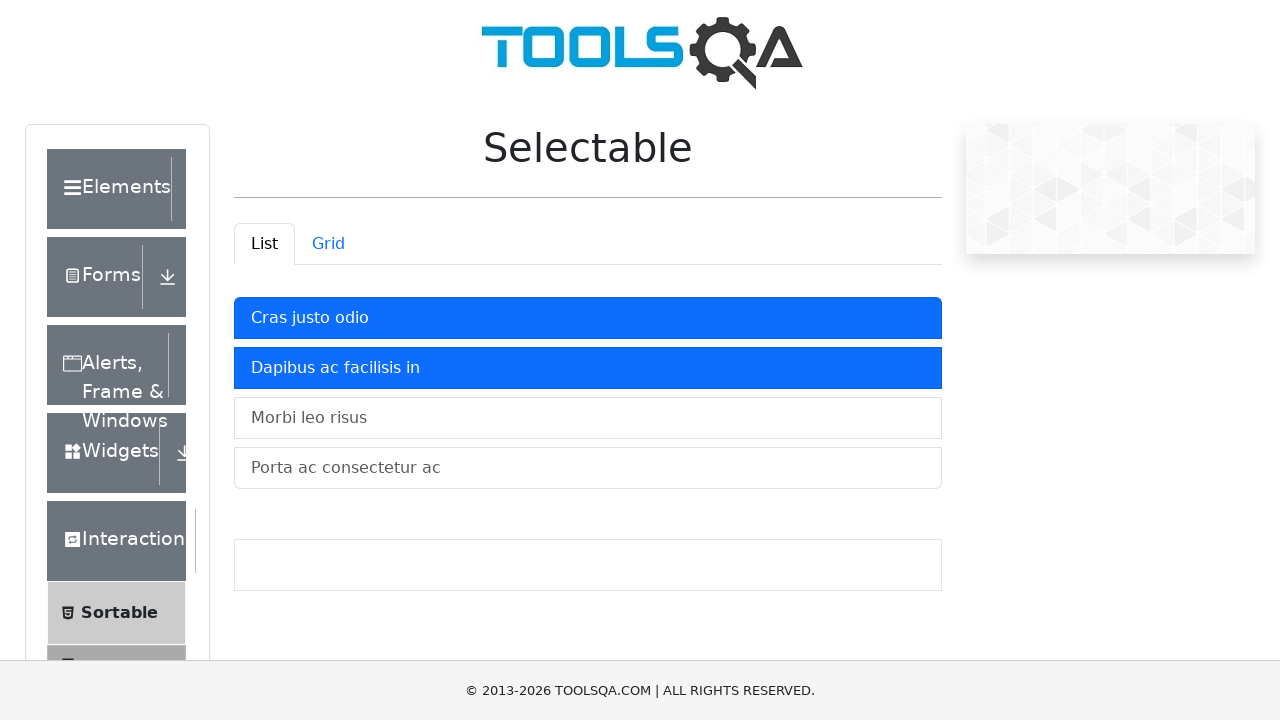

Item 1 is visible and confirmed as selected
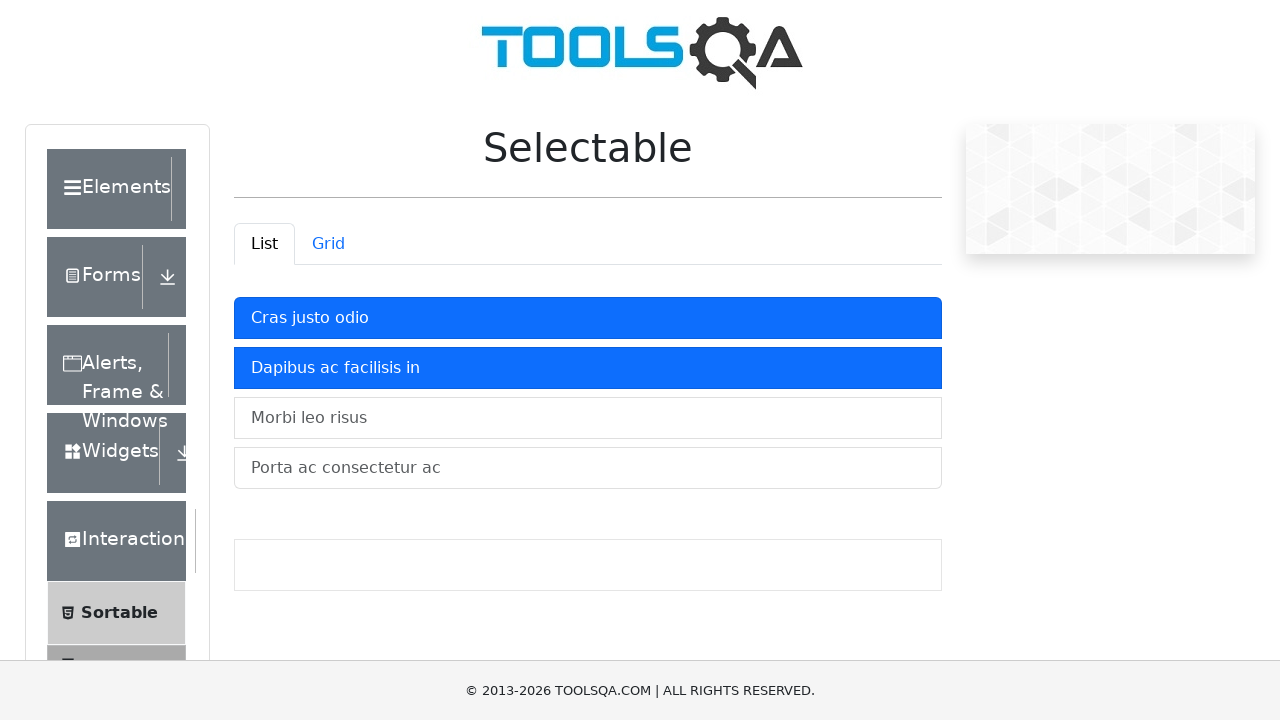

Clicked item 2 while holding Ctrl key to add it to selection at (588, 418) on #verticalListContainer > li >> nth=2
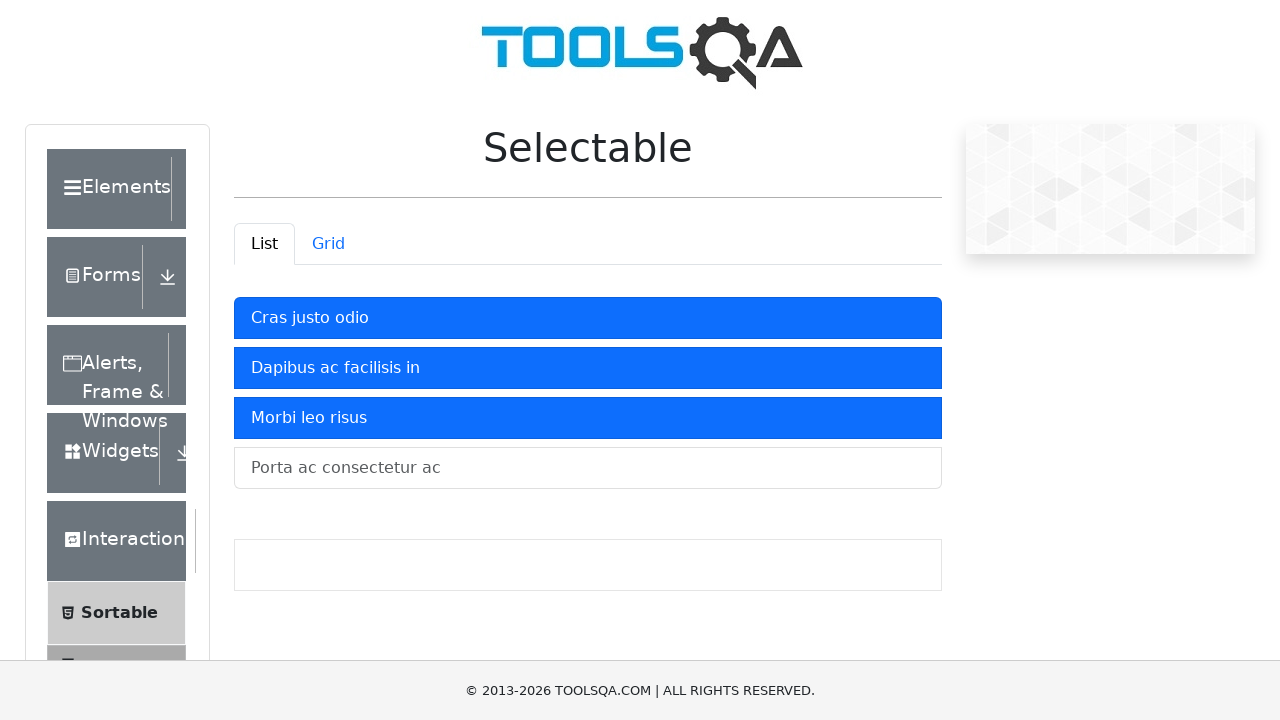

Item 2 is visible and confirmed as selected
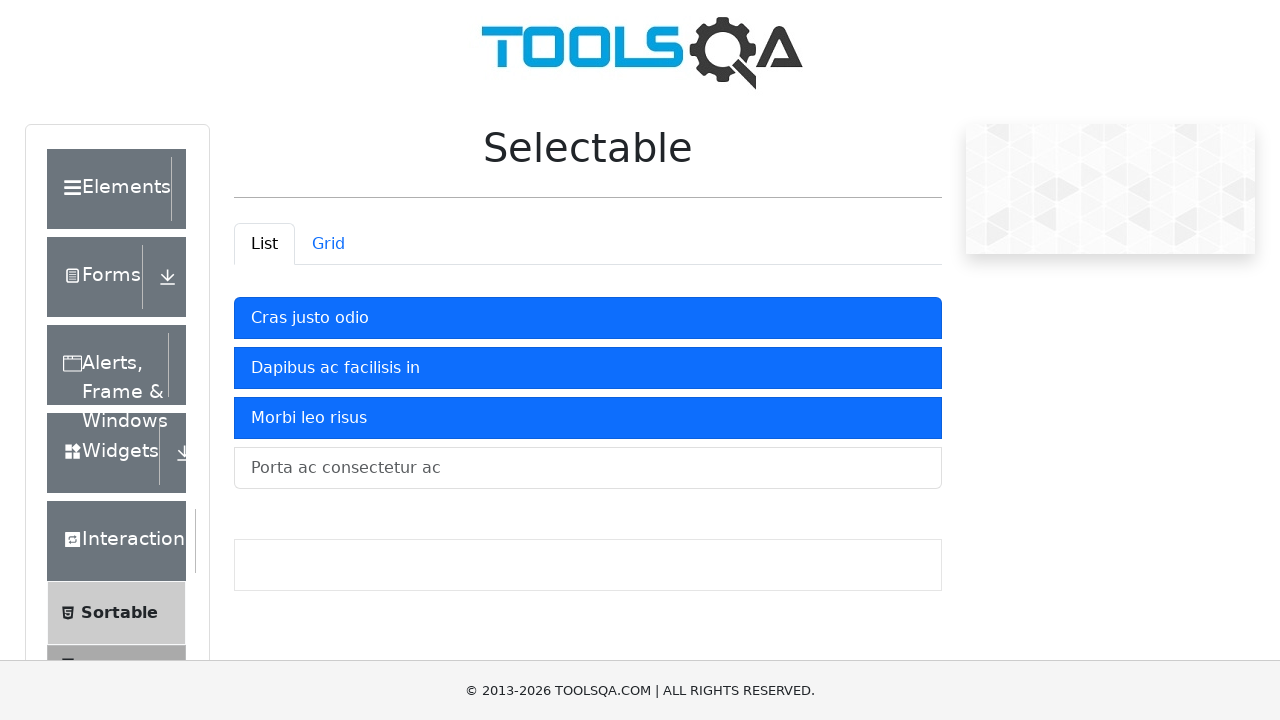

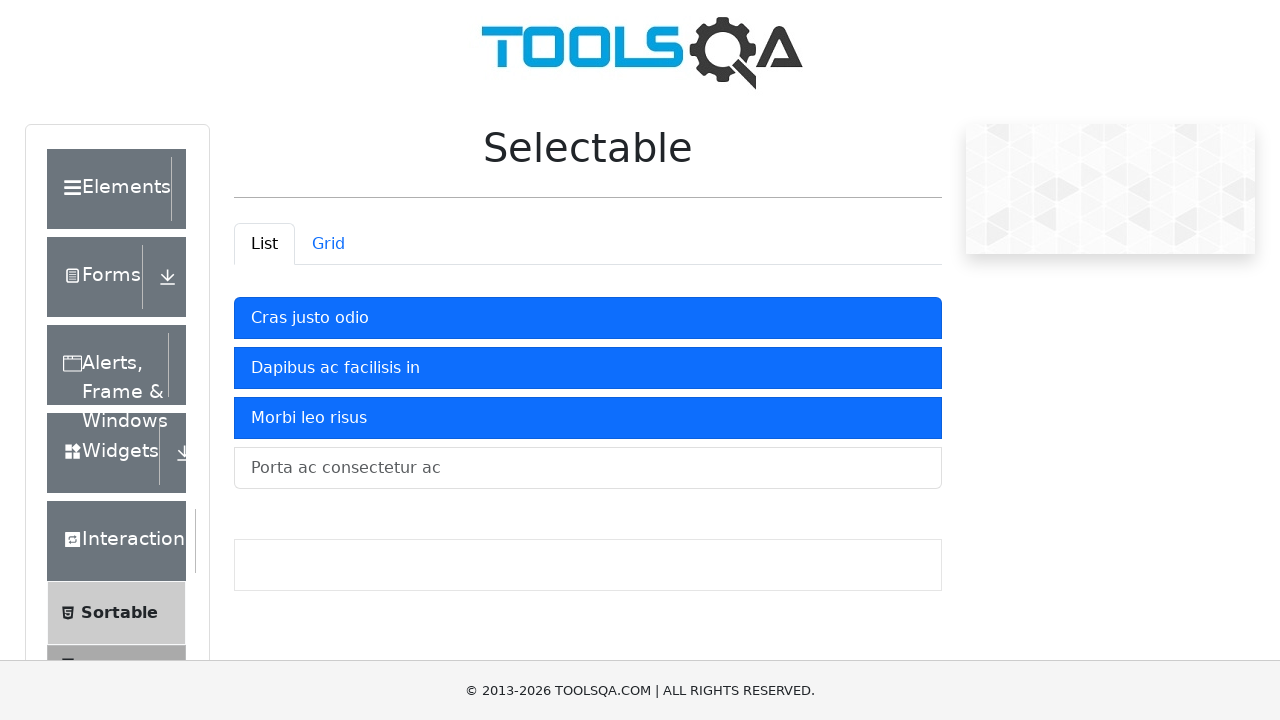